Tests a registration form by filling in first name, last name, and email fields in the first block, then submitting the form and verifying successful registration message.

Starting URL: http://suninjuly.github.io/registration1.html

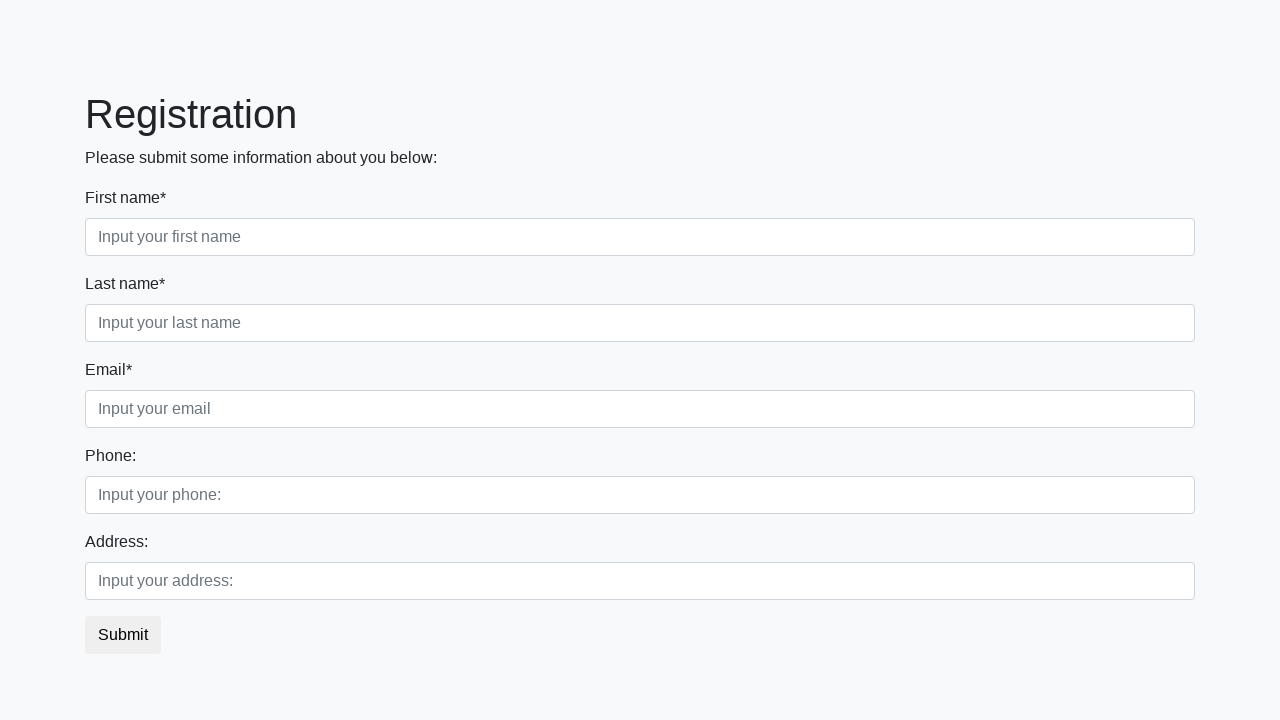

Filled first name field with 'Ivan' on .first_block input.form-control.first
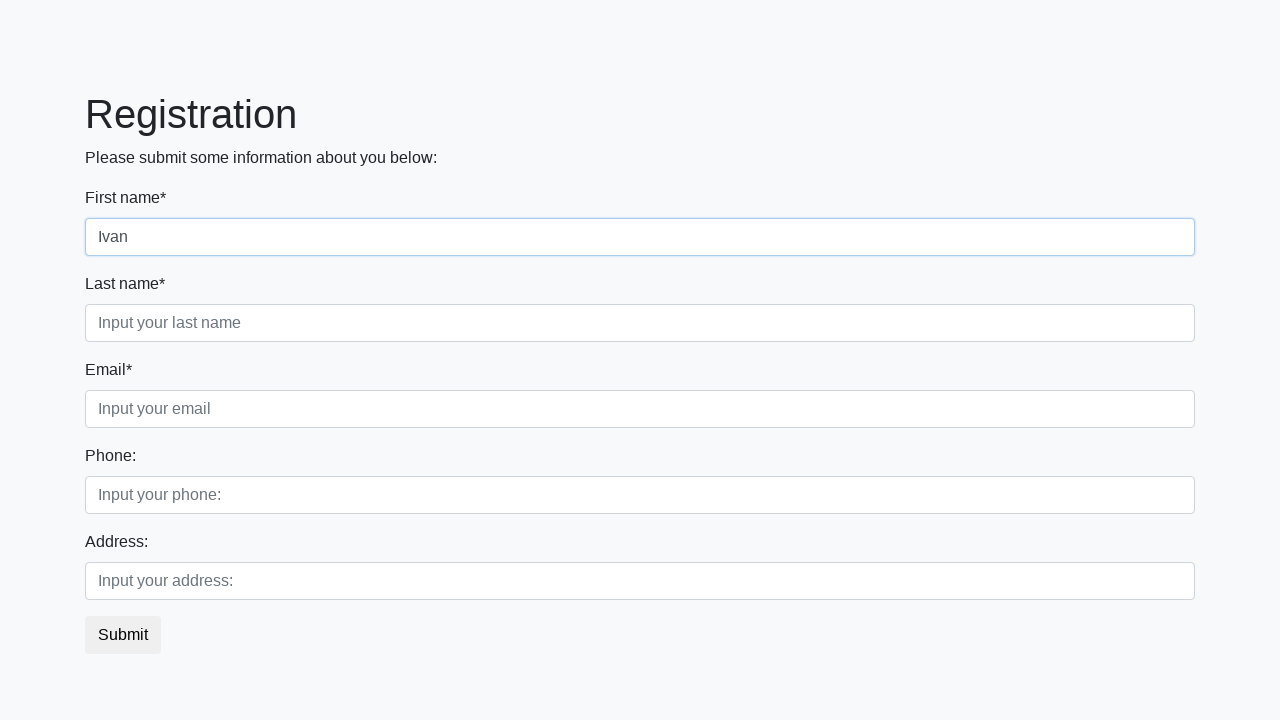

Filled last name field with 'Petrov' on .first_block input.form-control.second
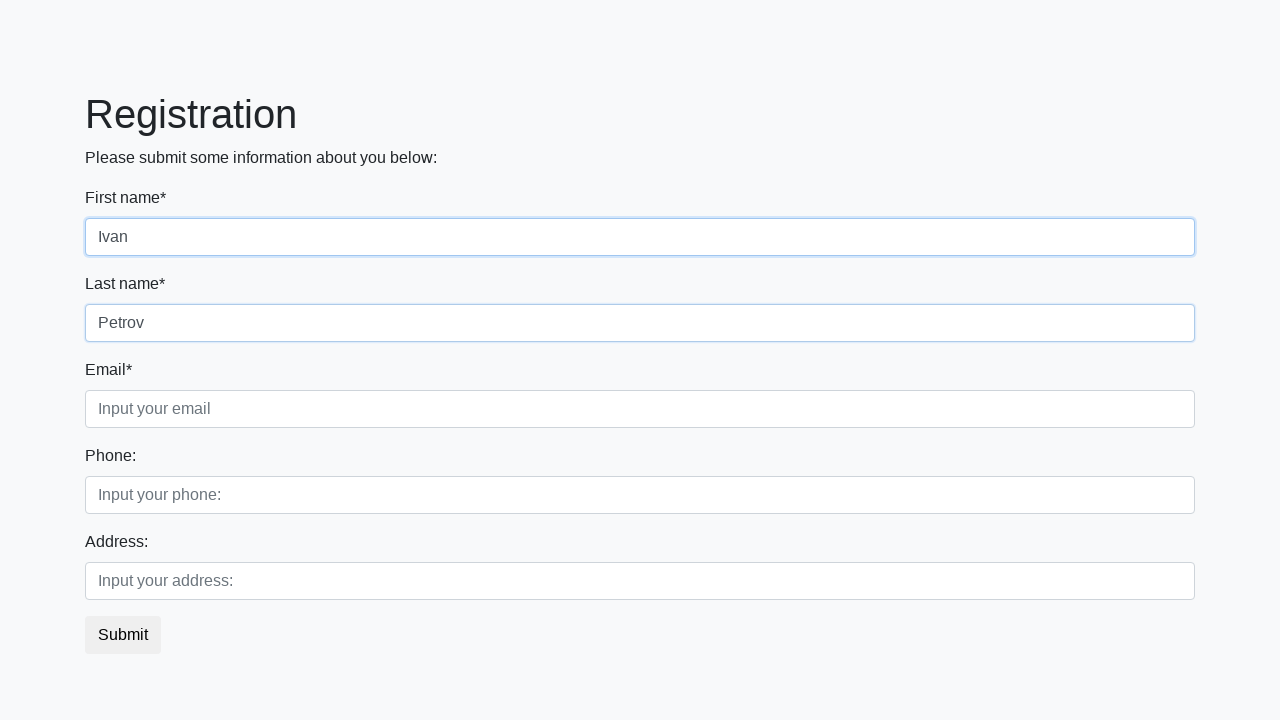

Filled email field with 'test@example.com' on .first_block input.form-control.third
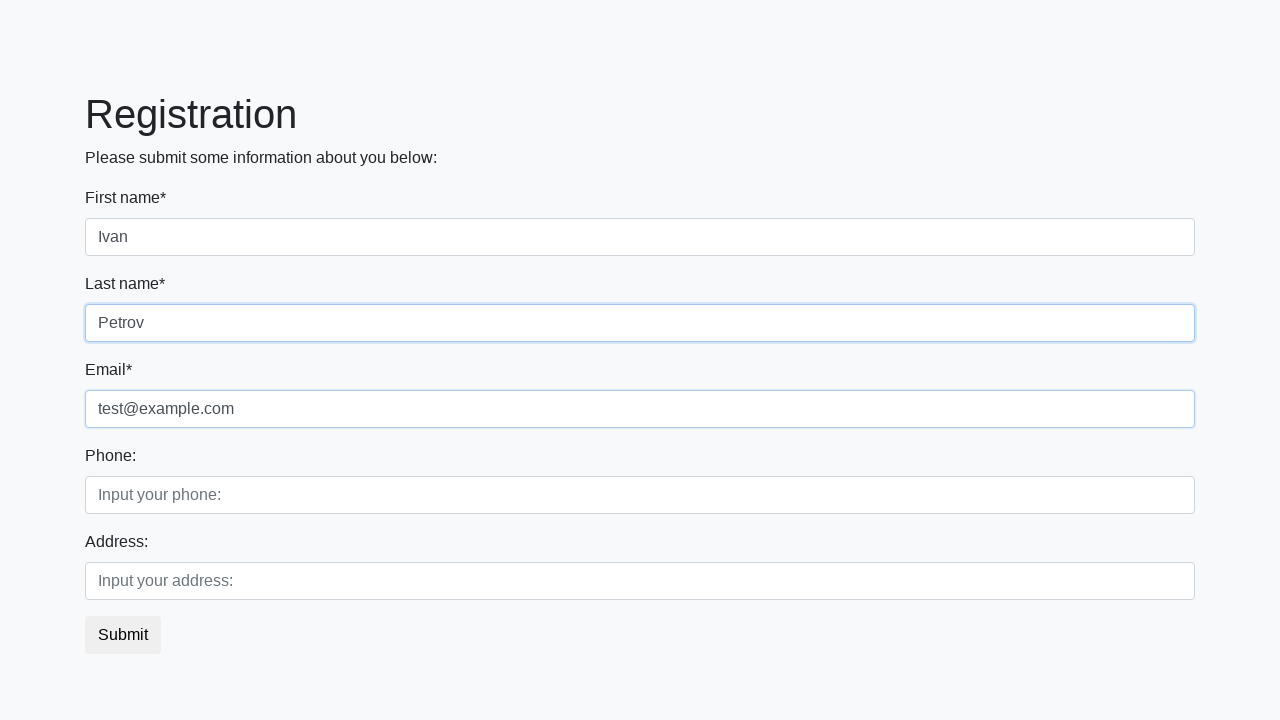

Clicked submit button to register at (123, 635) on button.btn
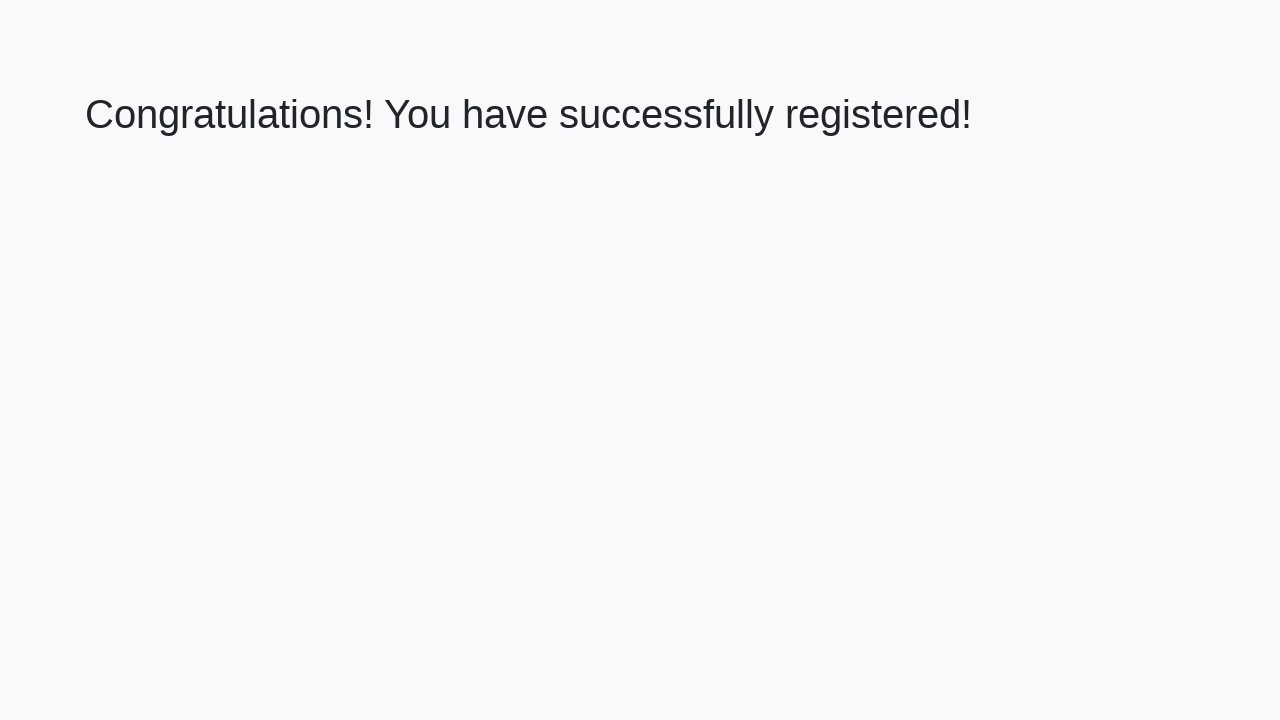

Success message heading loaded
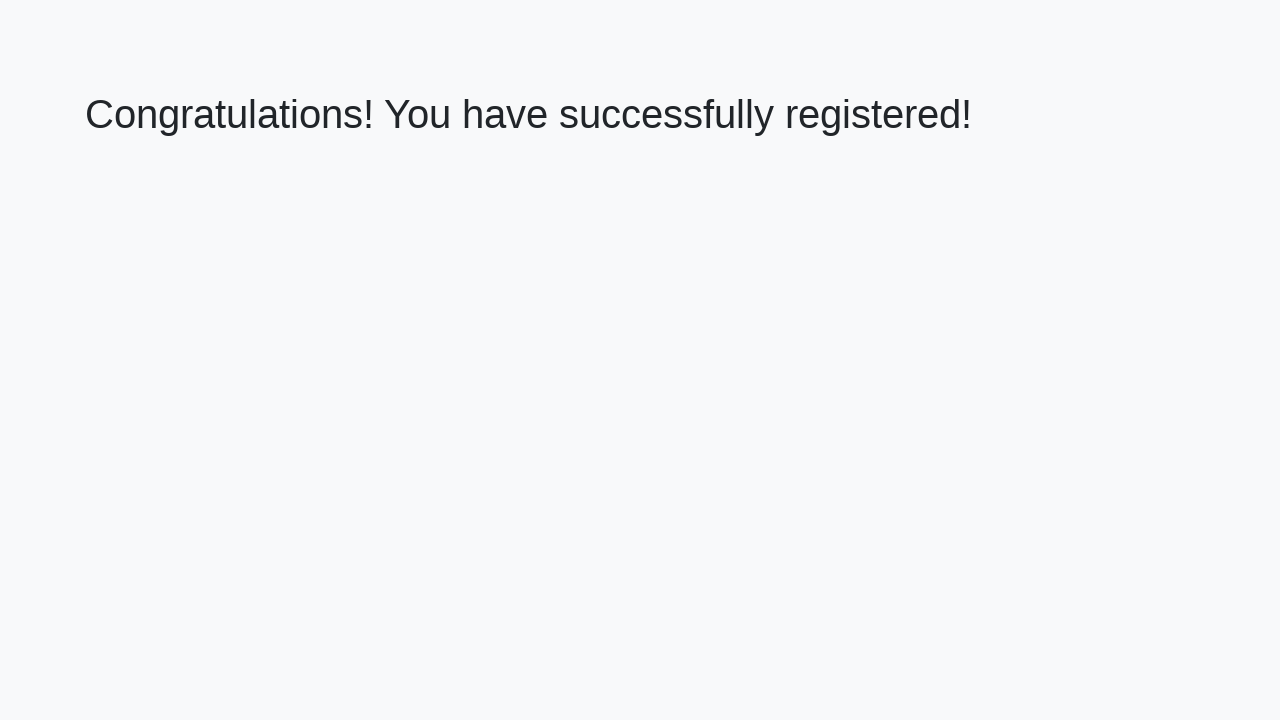

Retrieved success message text
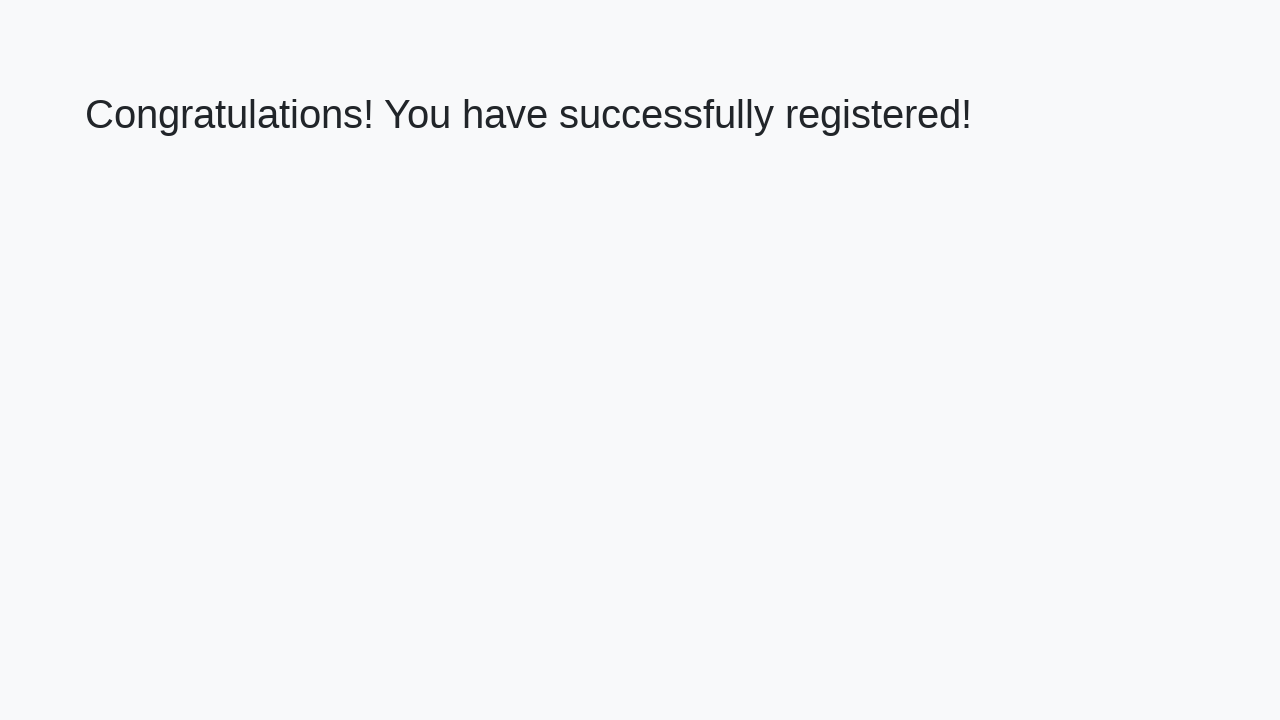

Verified success message: 'Congratulations! You have successfully registered!'
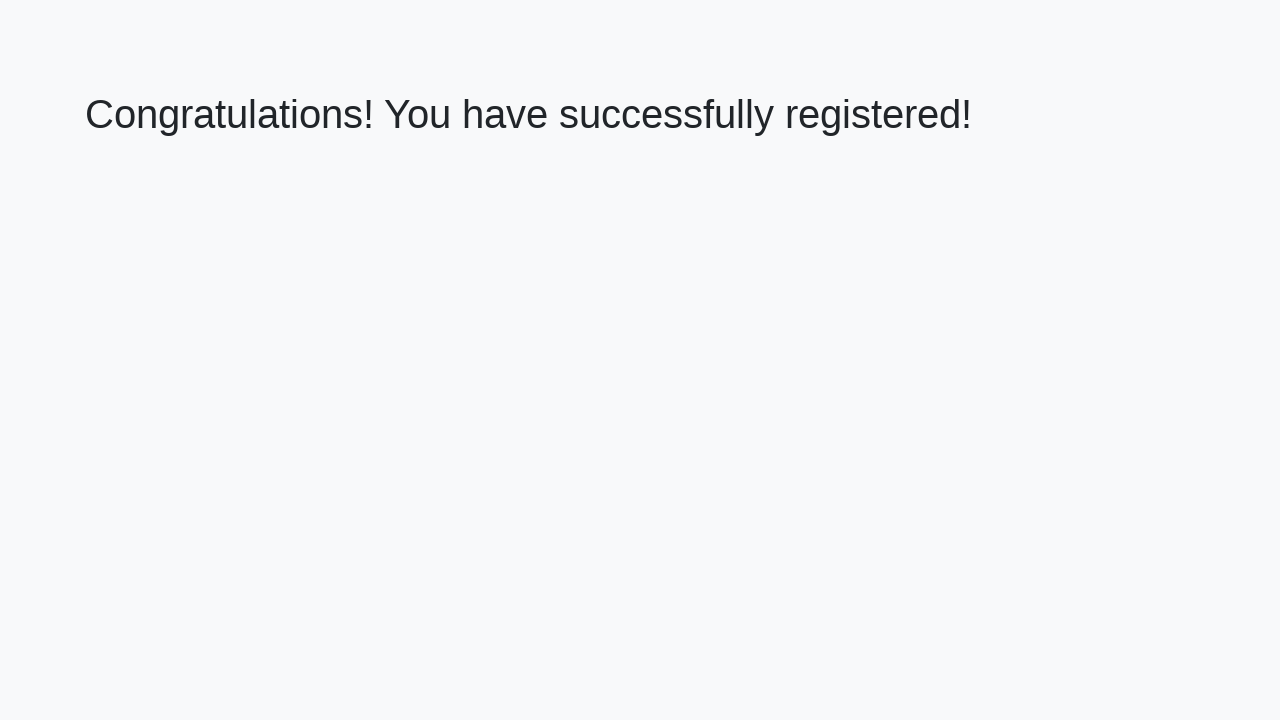

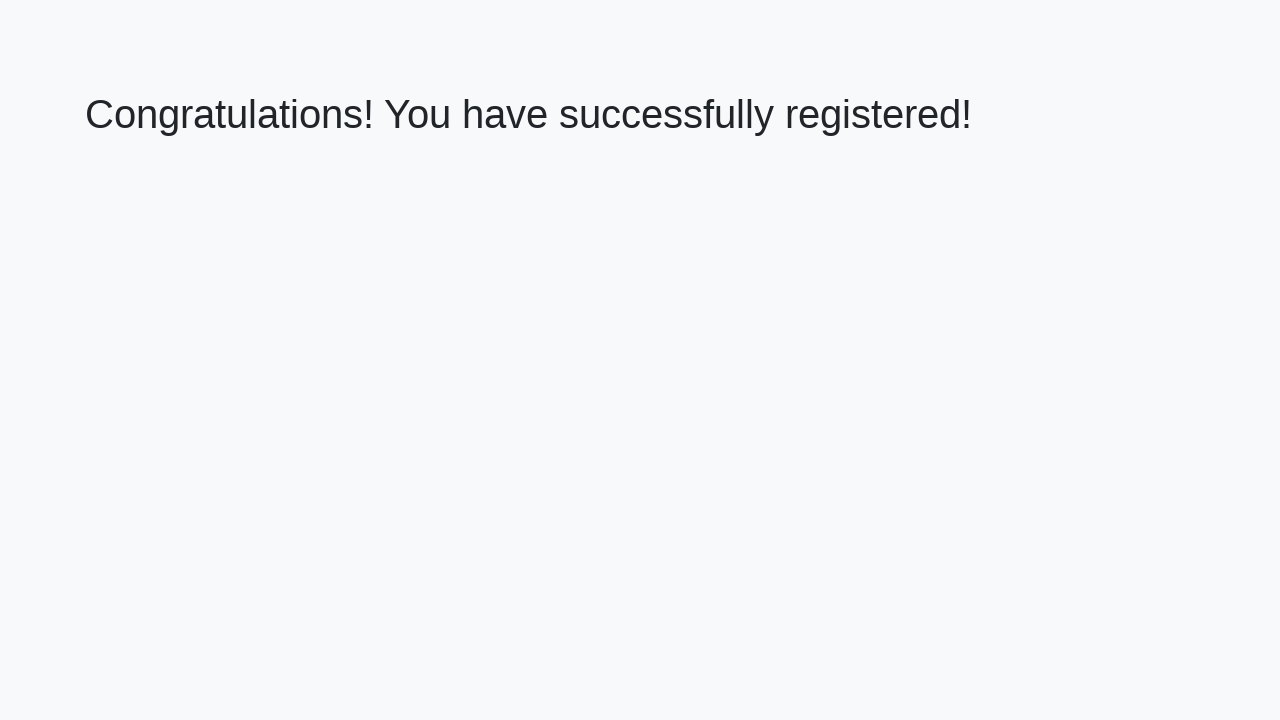